Tests JavaScript alert functionality on SweetAlert website by clicking the alert preview button, verifying the alert message, and accepting the alert

Starting URL: https://sweetalert.js.org/

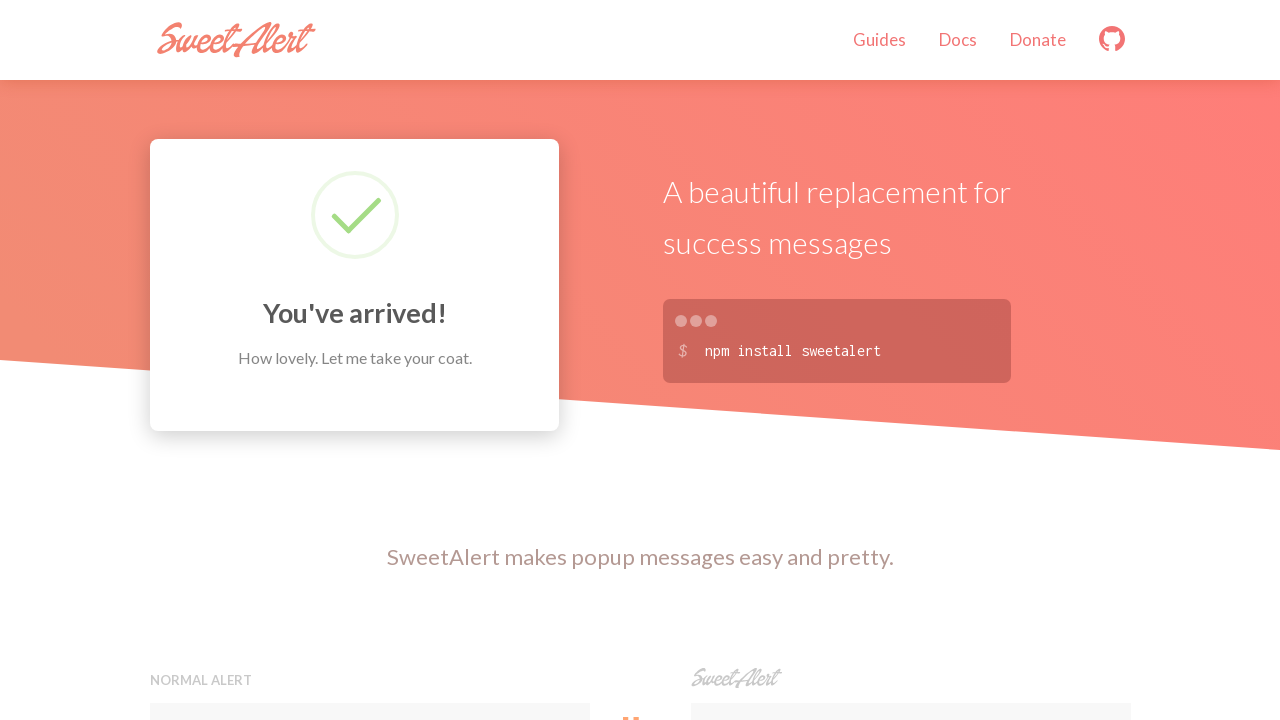

Clicked the alert preview button on SweetAlert website at (370, 360) on xpath=//button[contains(@onclick,'alert')]
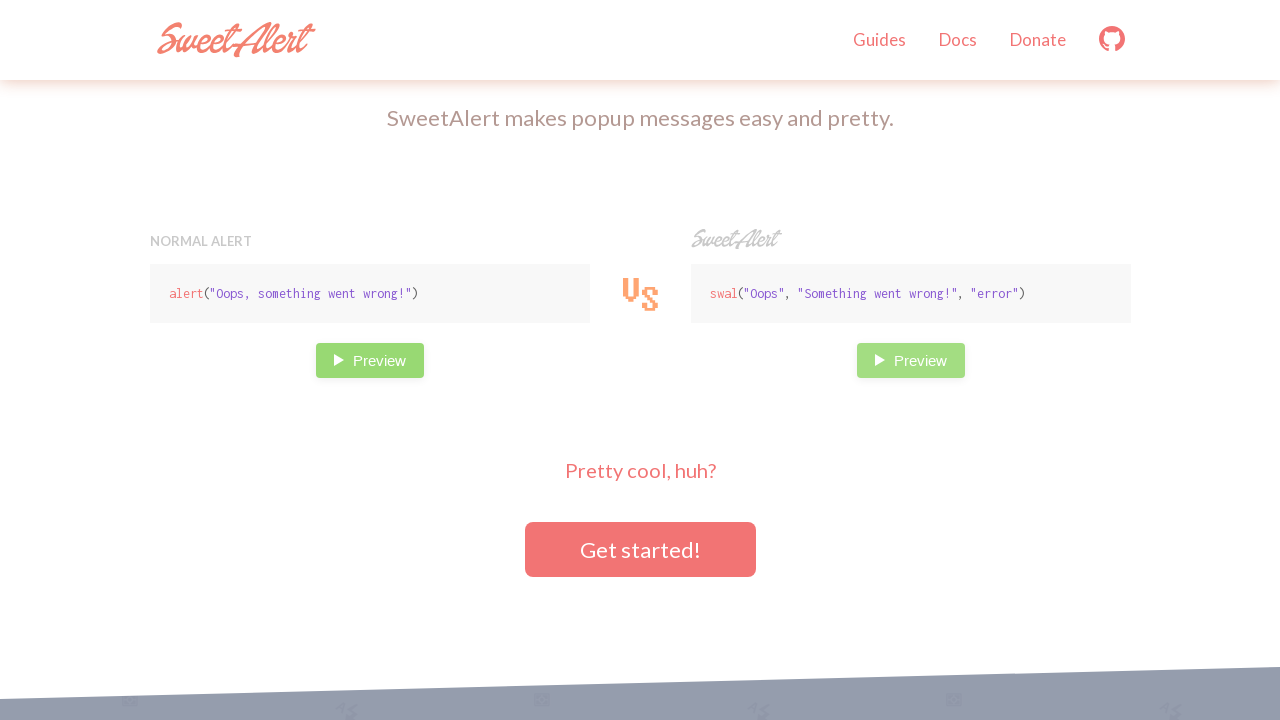

Set up dialog handler to accept the alert
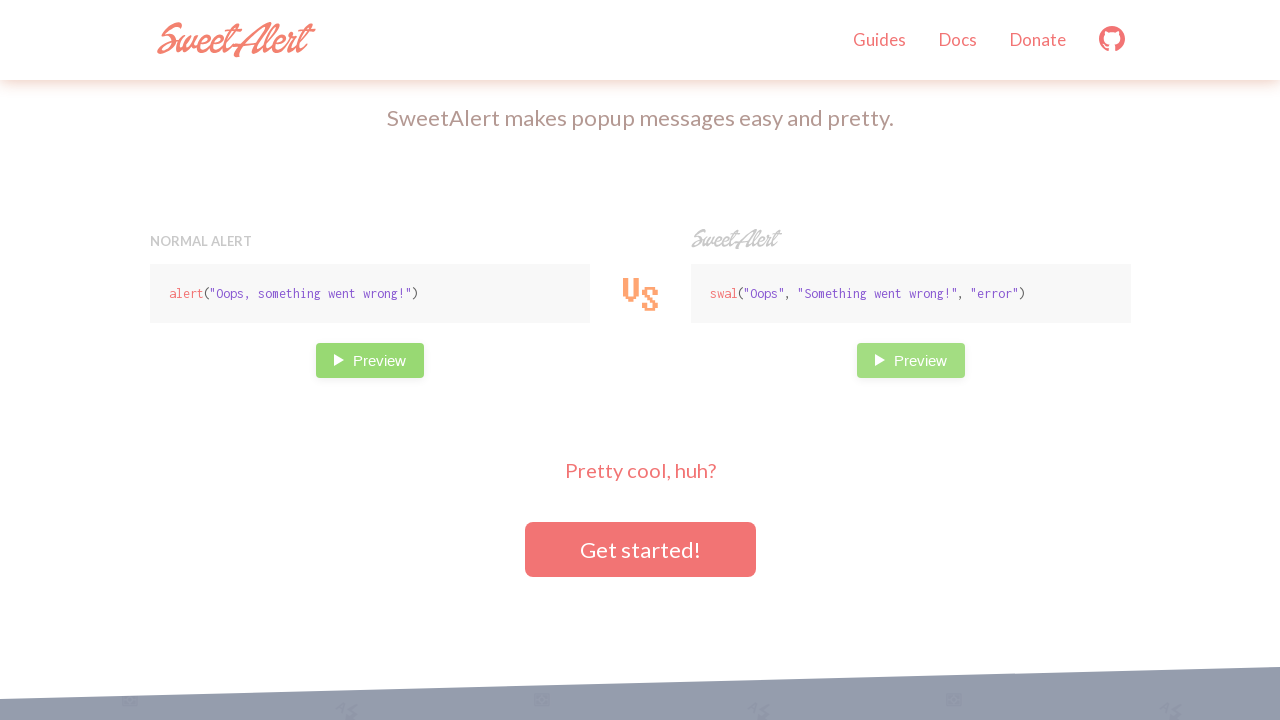

Waited for alert to be handled
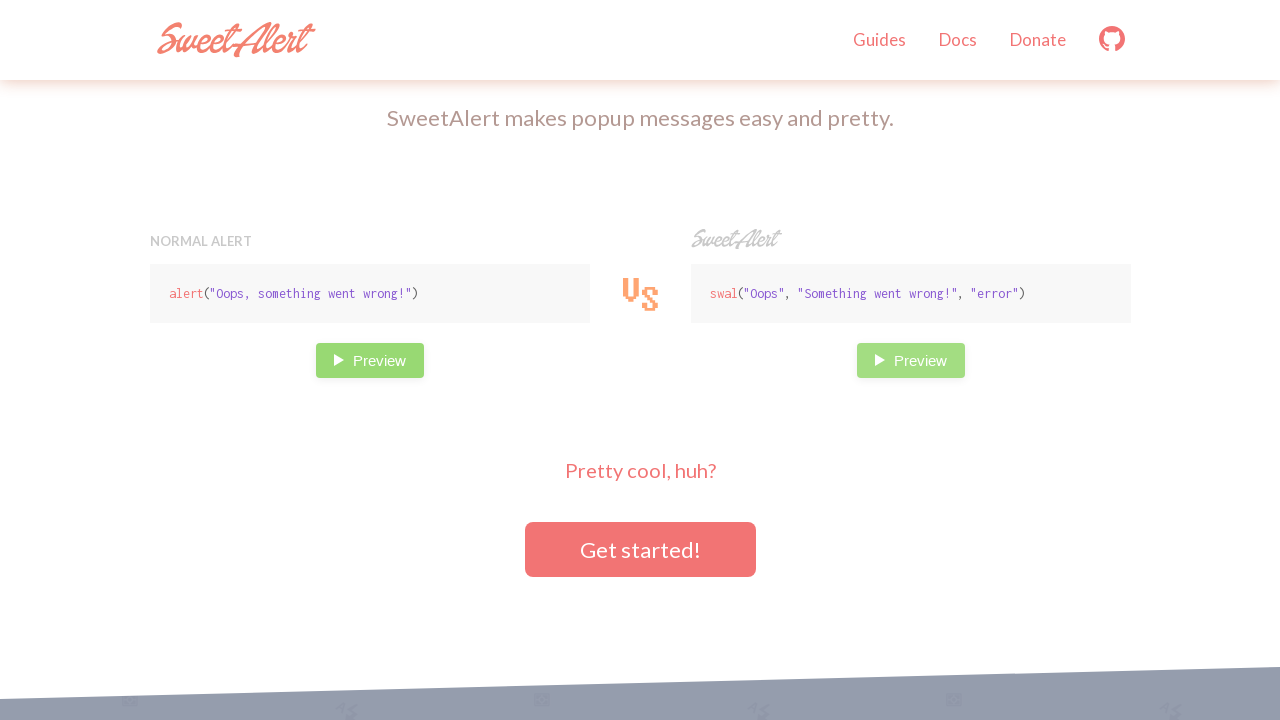

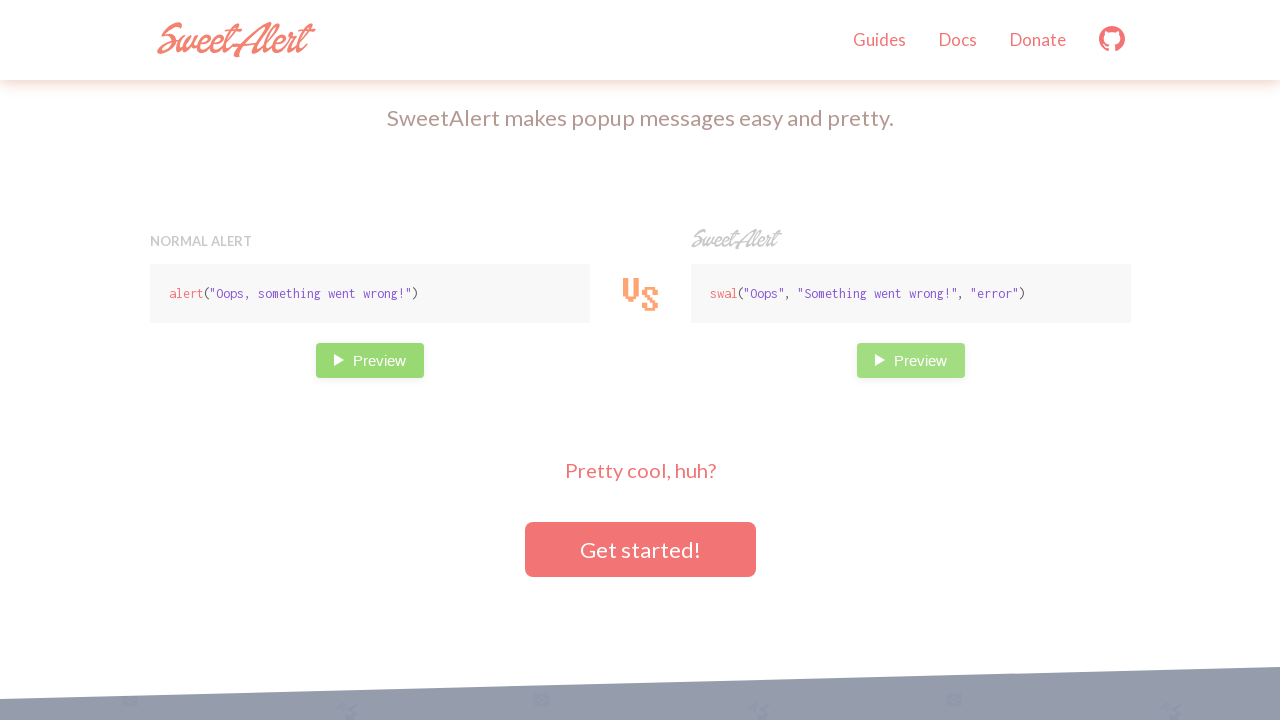